Tests browser back navigation by clicking an element to navigate to a new page, then using the browser back button to return to the original page.

Starting URL: https://selenium.dev/selenium/web/mouse_interaction.html

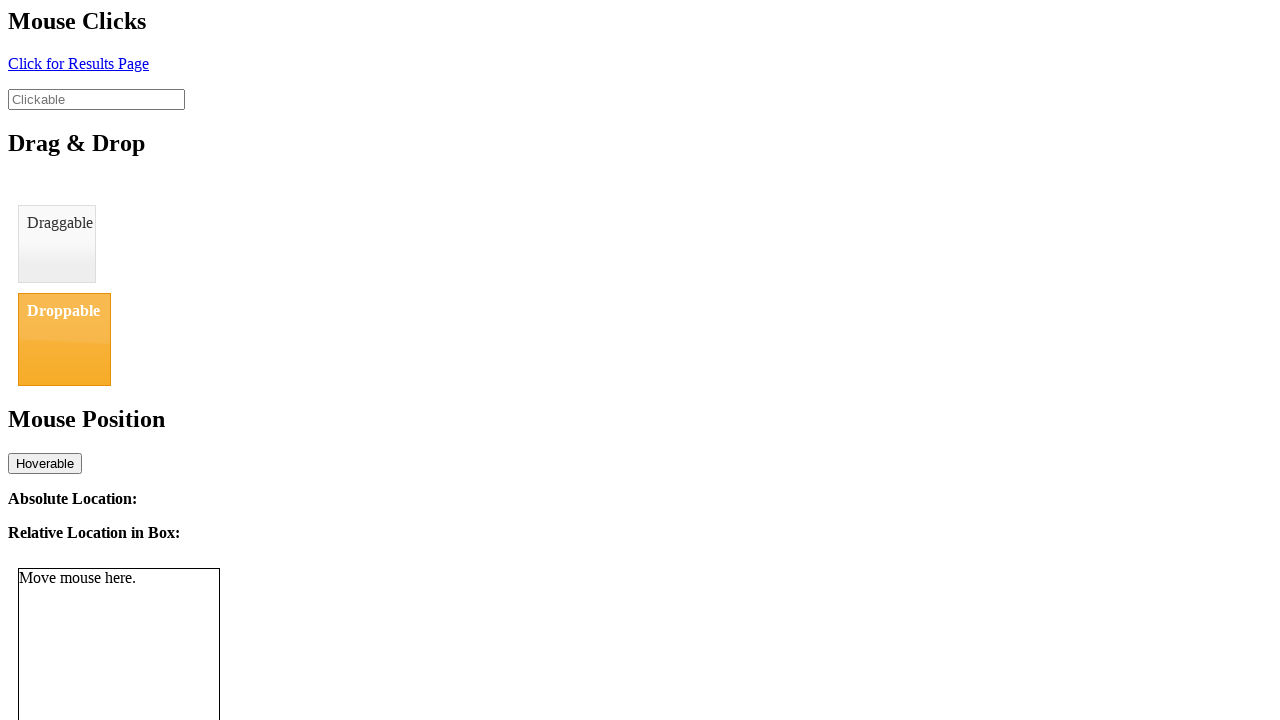

Clicked element with id 'click' to navigate to new page at (78, 63) on #click
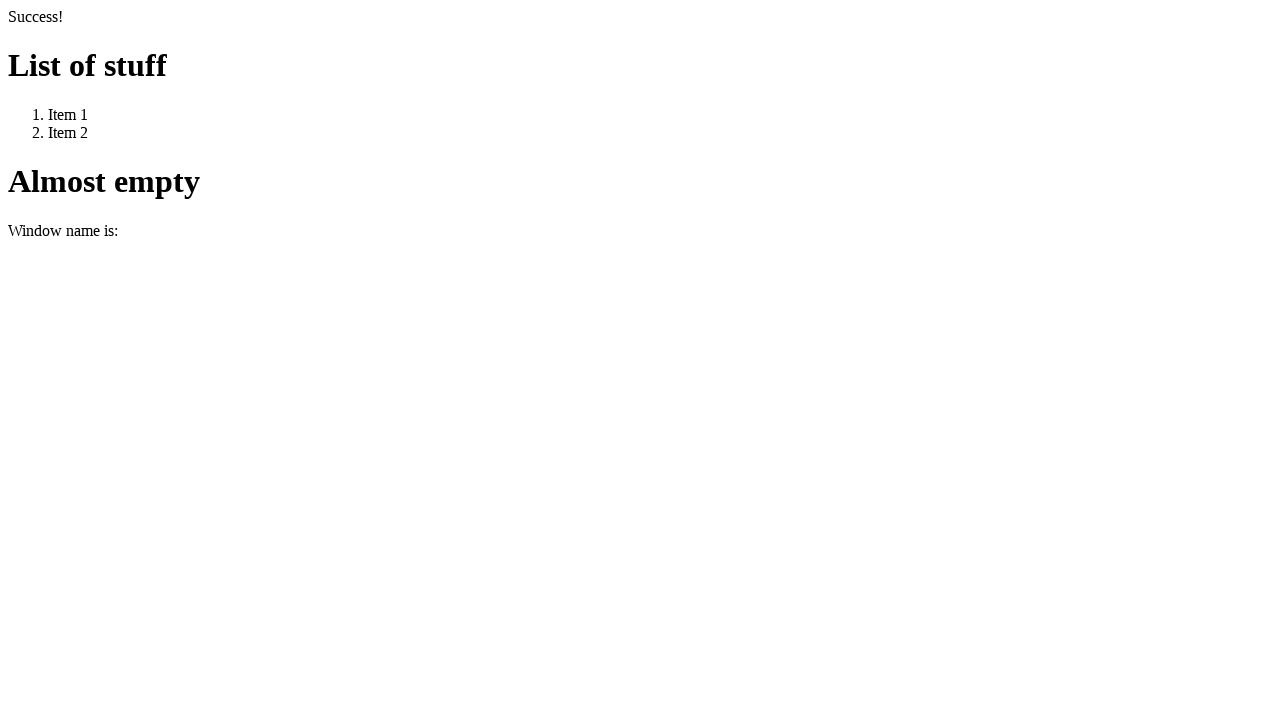

Waited for page load state after navigation
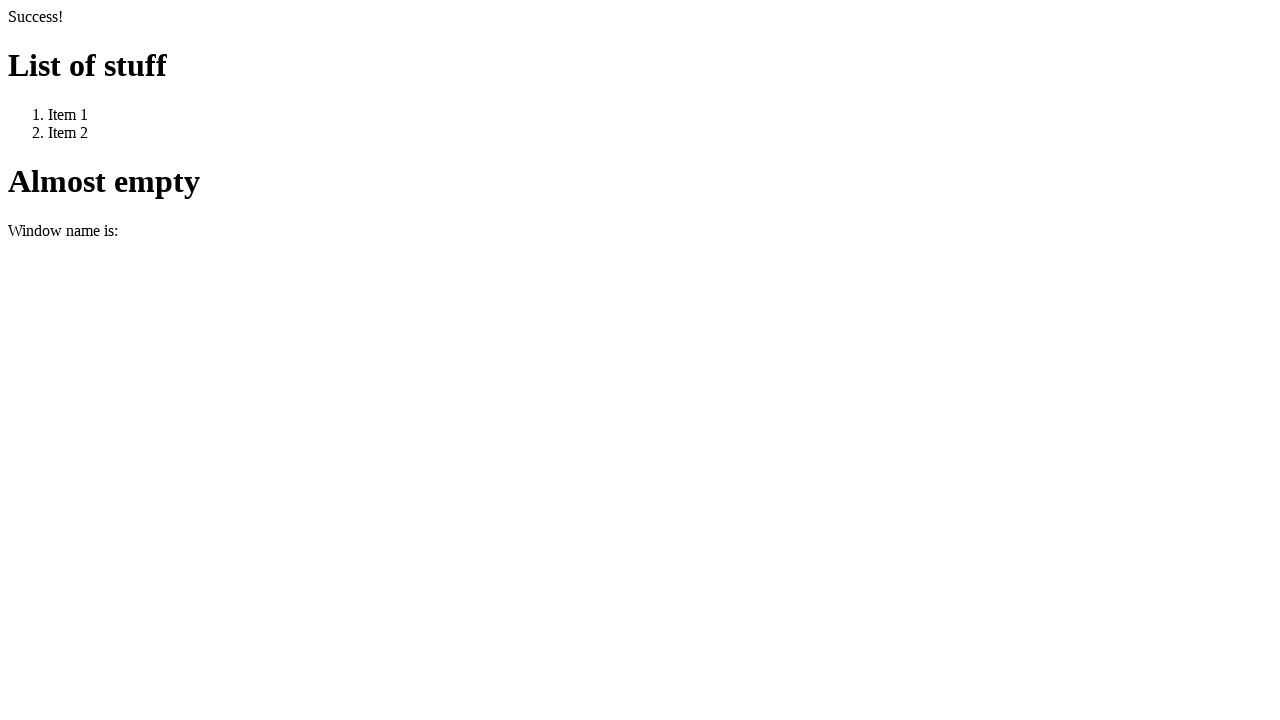

Verified page title is 'We Arrive Here'
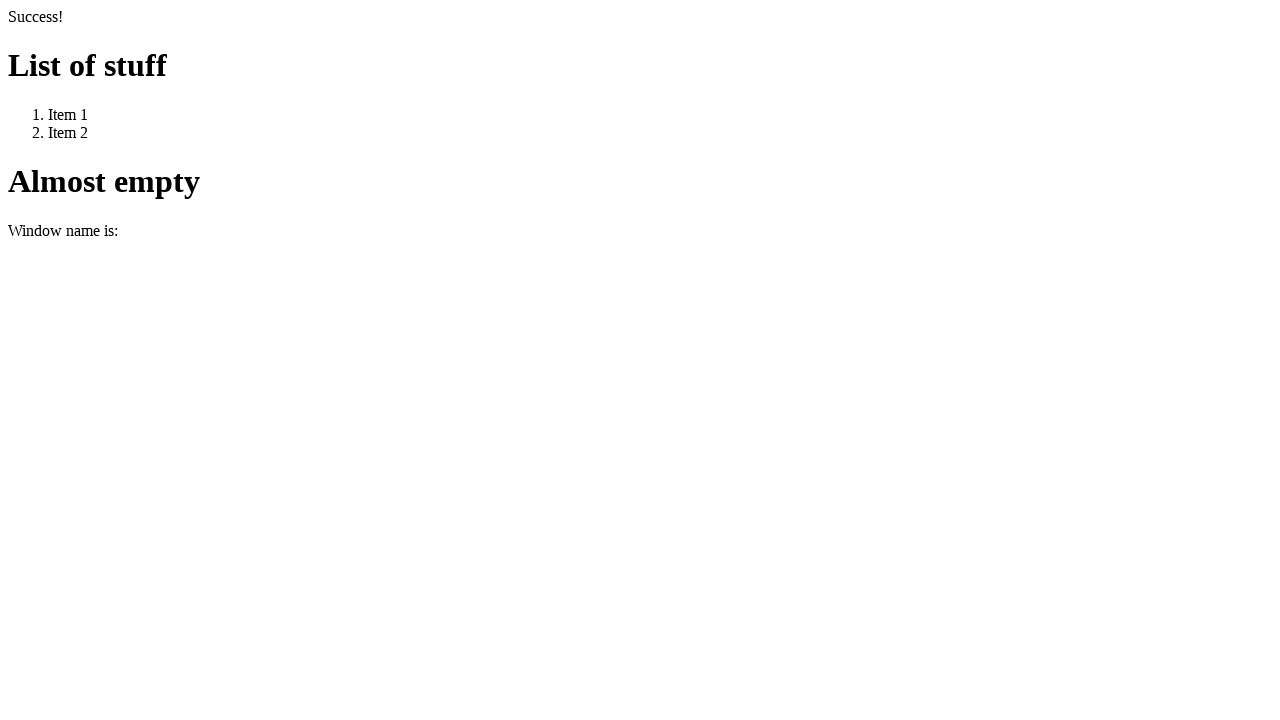

Navigated back using browser back button
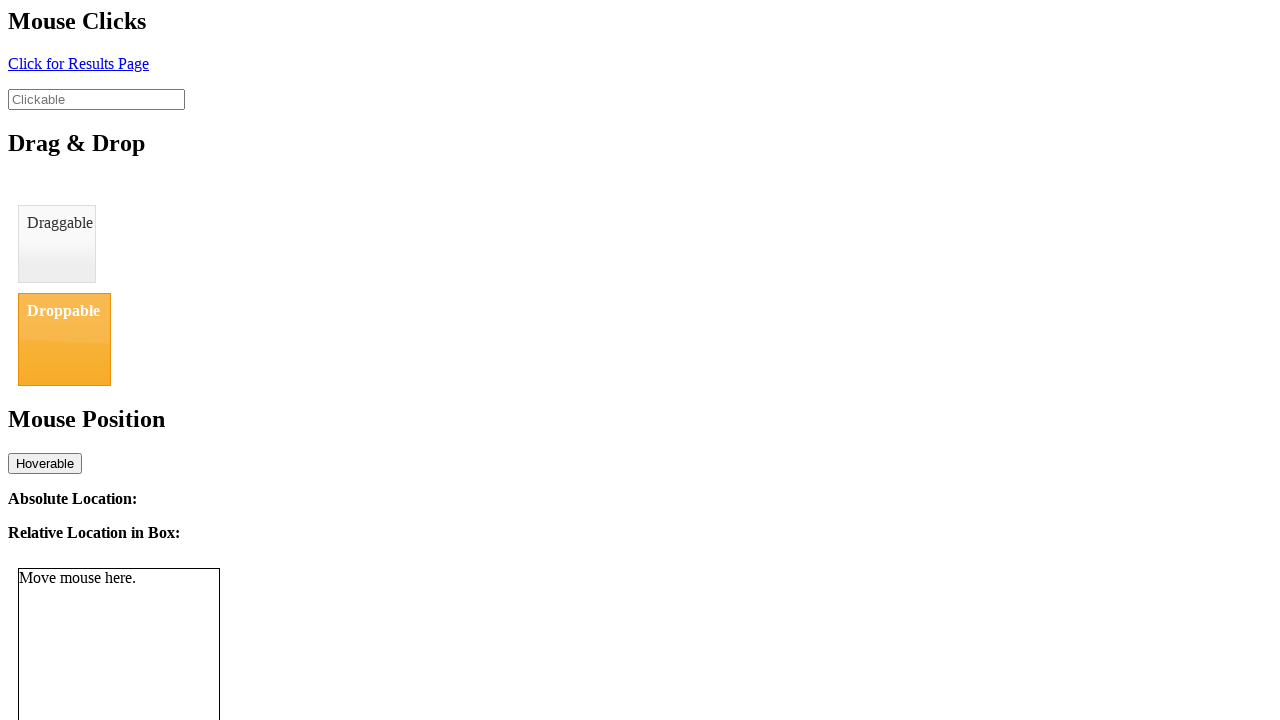

Waited for page load state after back navigation
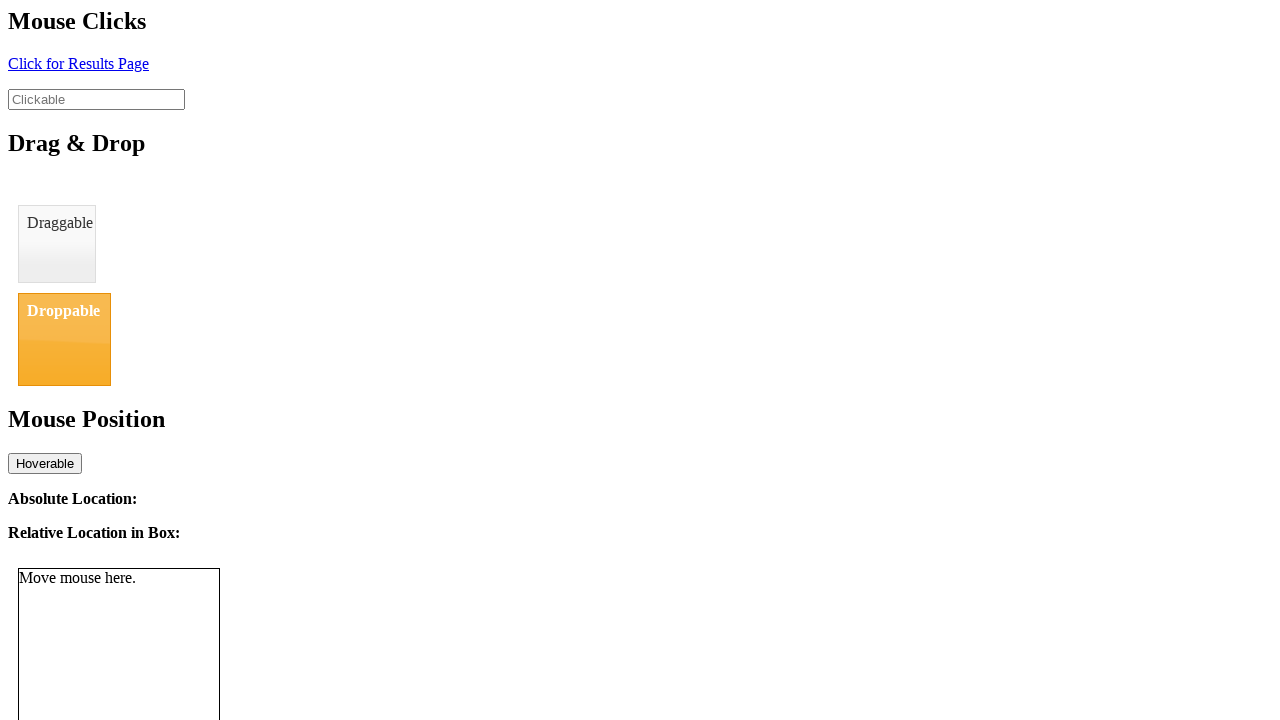

Verified page title is 'BasicMouseInterfaceTest' - back navigation successful
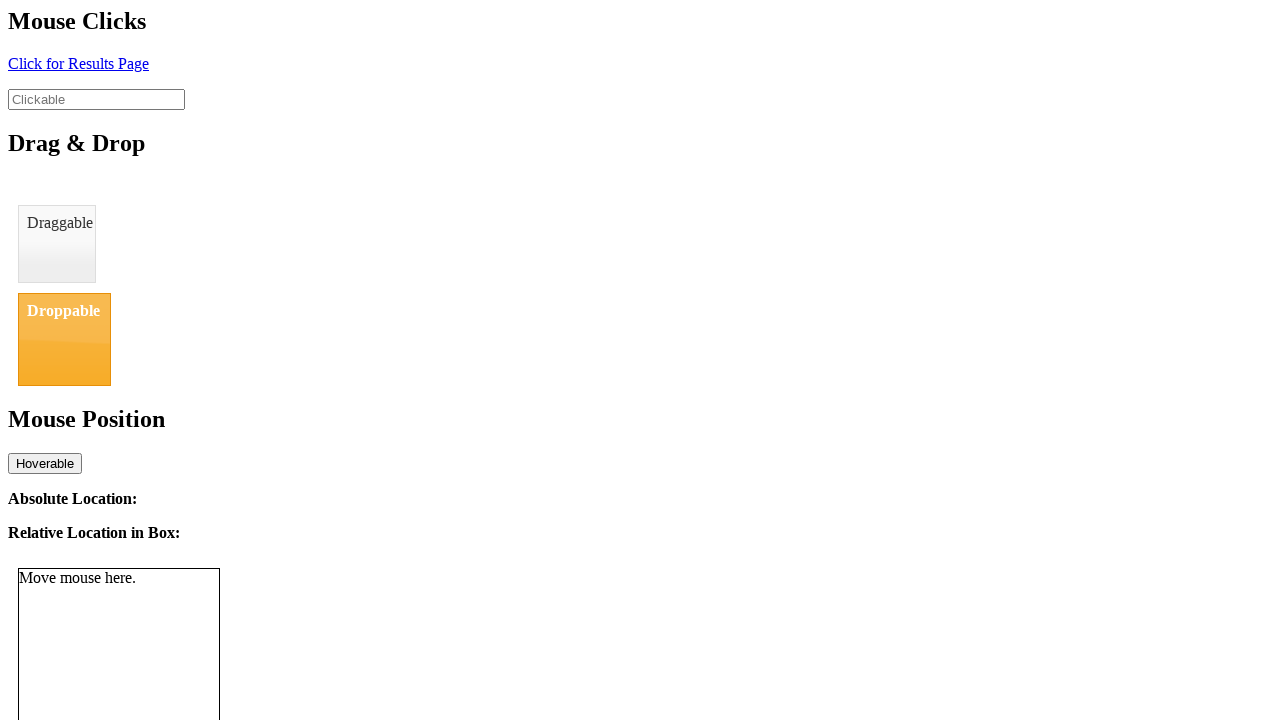

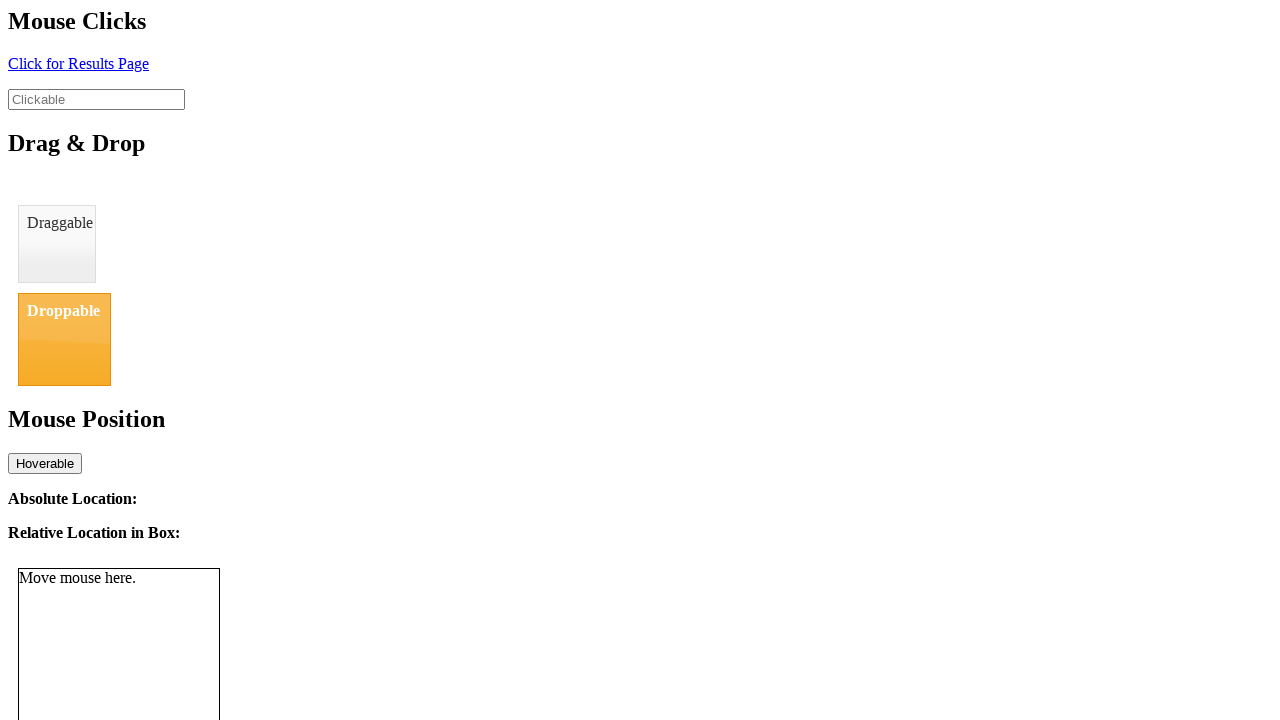